Tests dynamic dropdown selection for flight booking by selecting departure and arrival cities

Starting URL: https://rahulshettyacademy.com/dropdownsPractise/

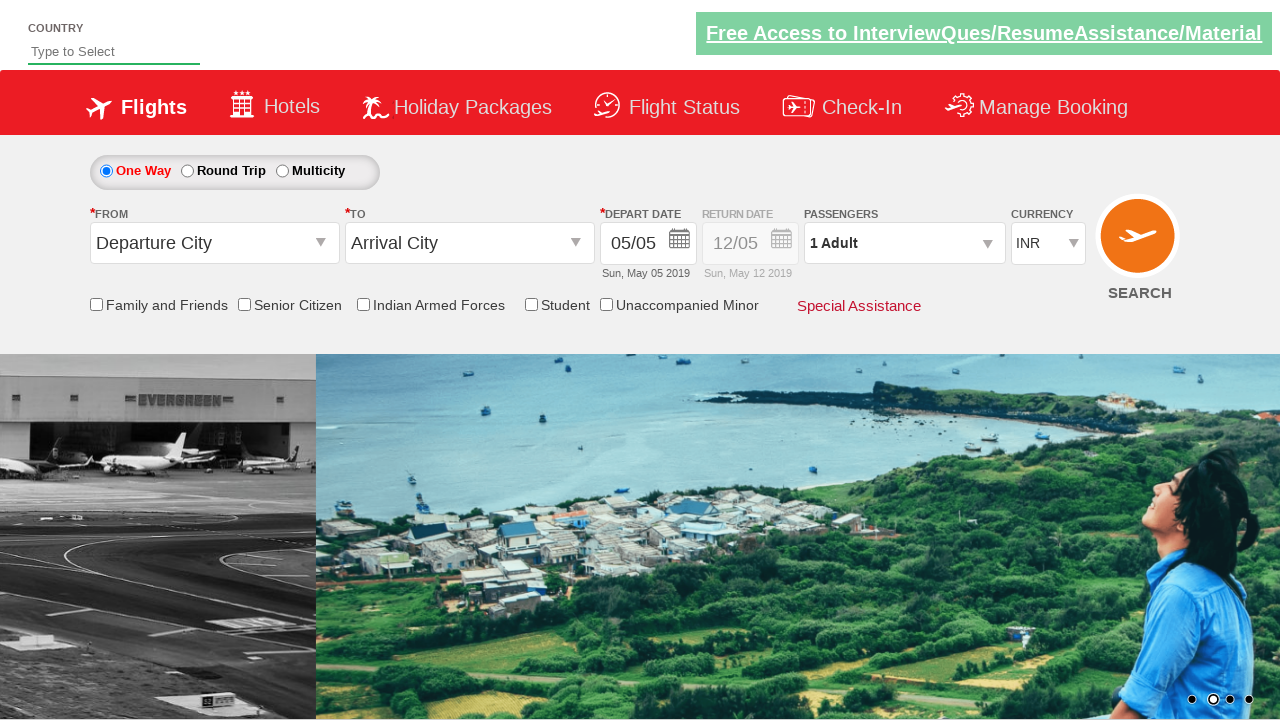

Clicked on departure city dropdown at (214, 243) on #ctl00_mainContent_ddl_originStation1_CTXT
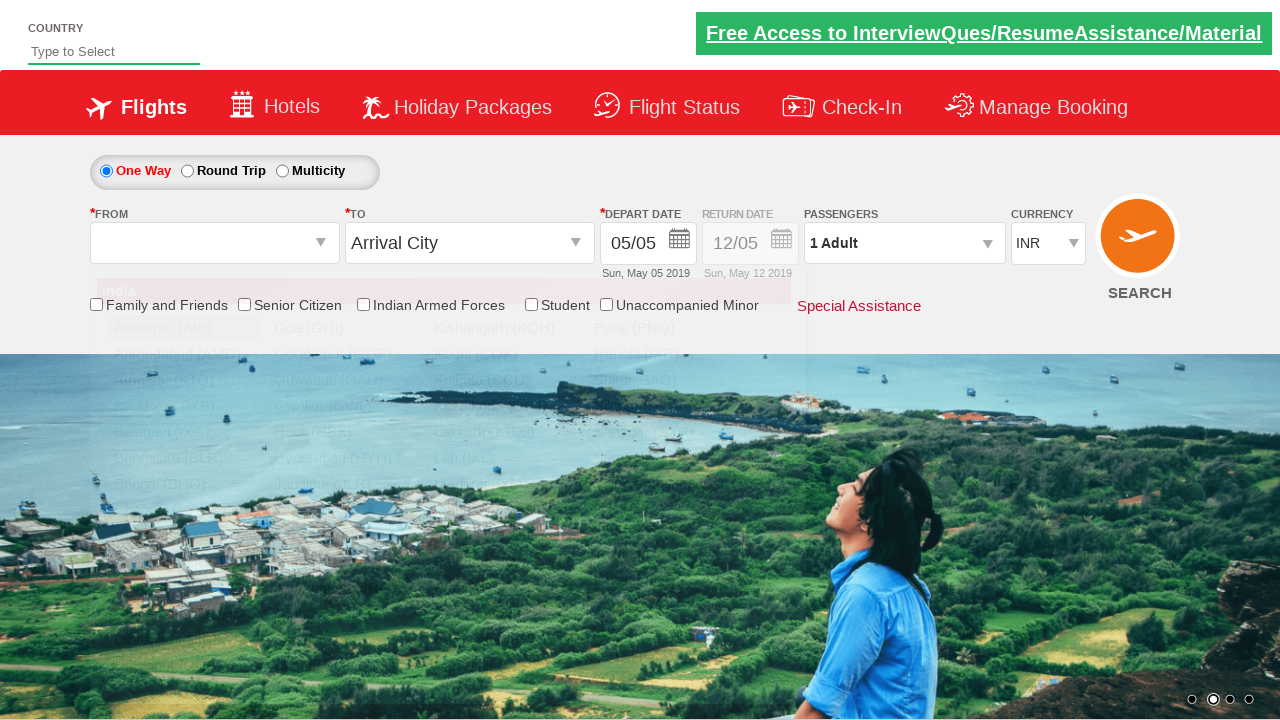

Selected Delhi as departure city at (184, 588) on a[value='DEL']
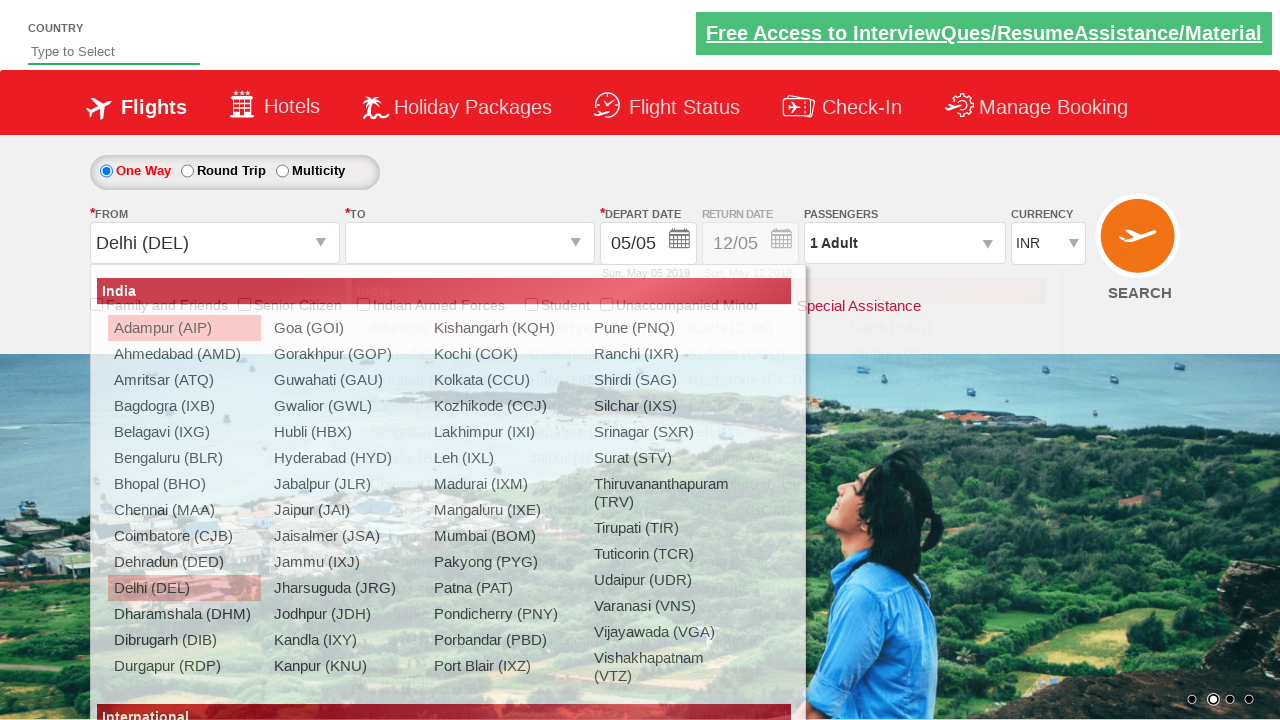

Waited for arrival city dropdown to be ready
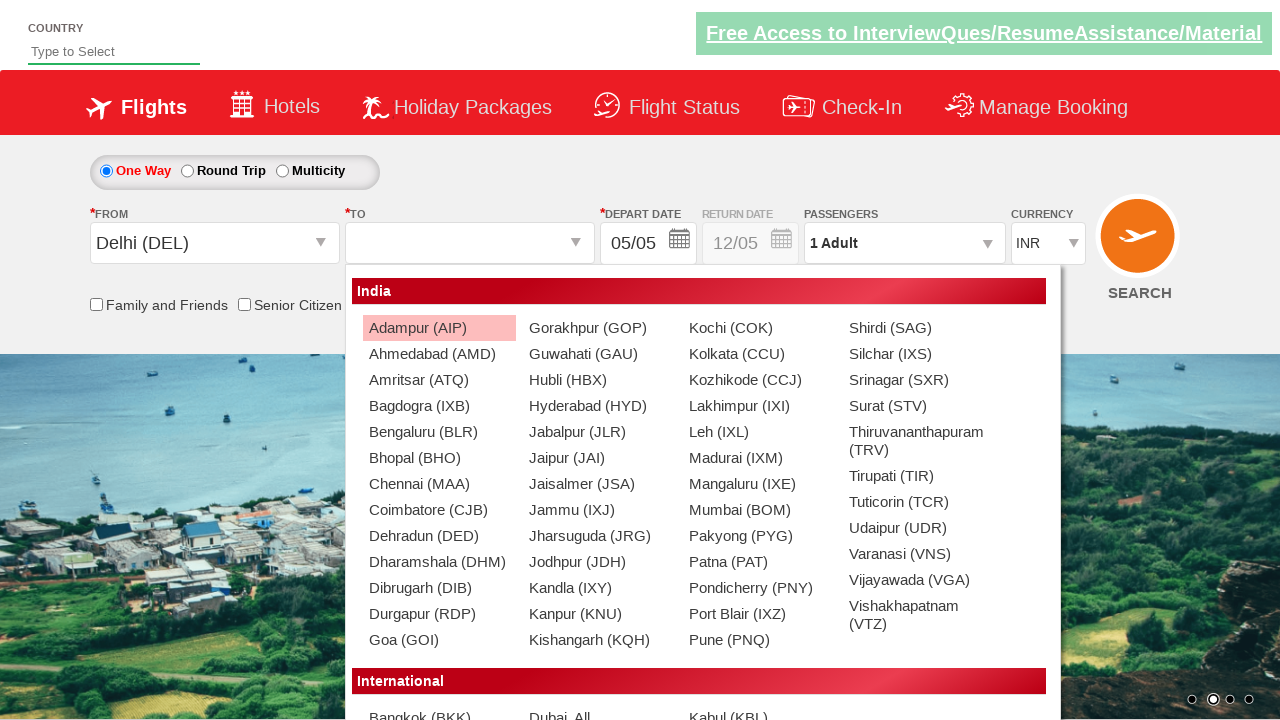

Selected Mumbai as arrival city at (759, 510) on div[id='glsctl00_mainContent_ddl_destinationStation1_CTNR'] a[value='BOM']
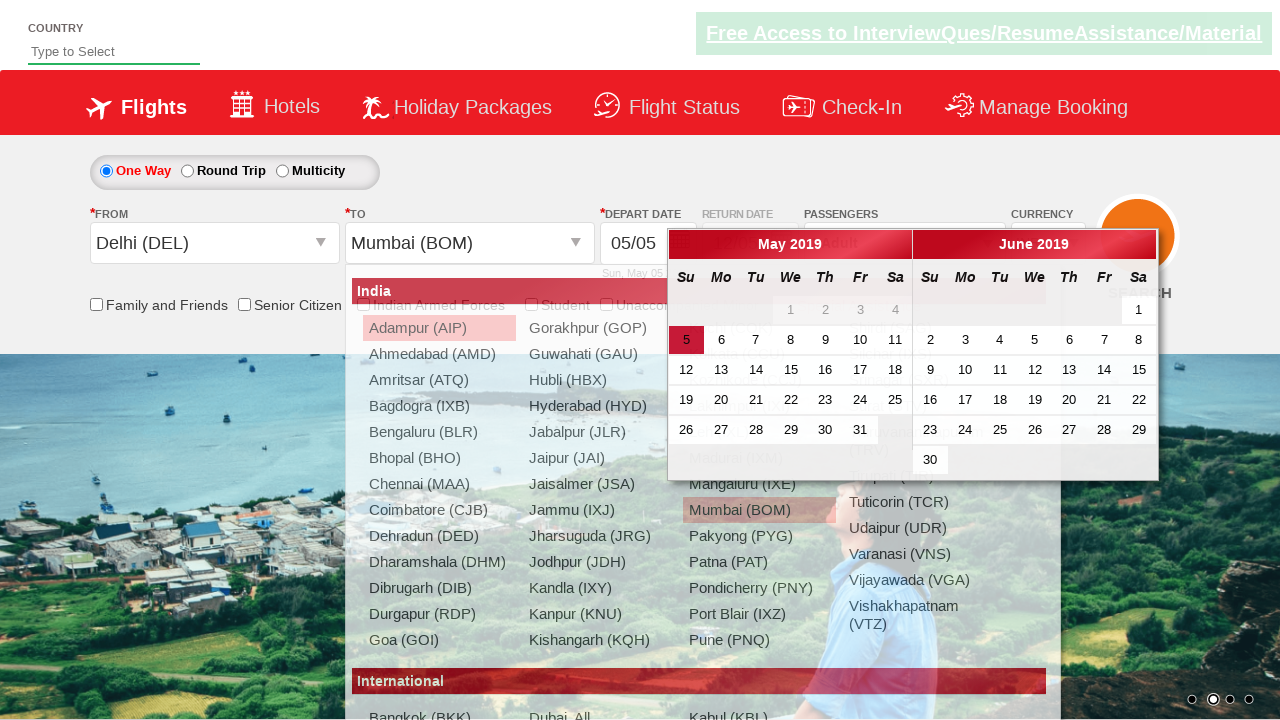

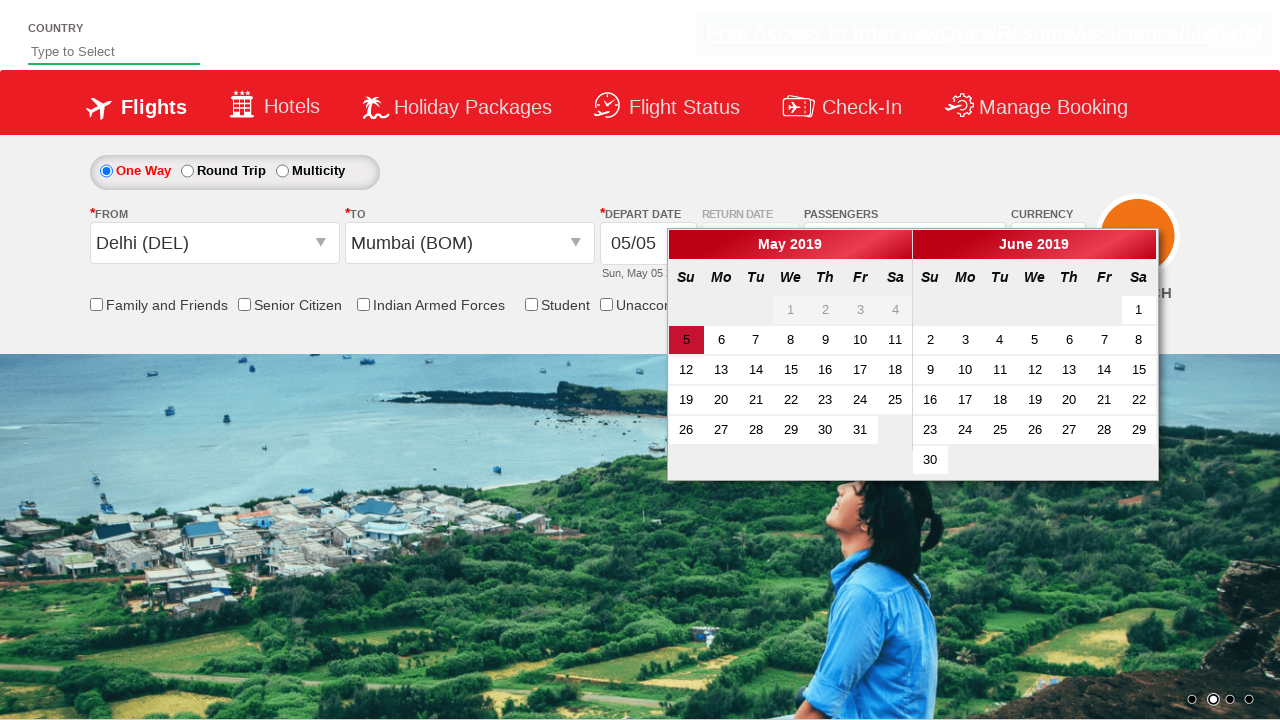